Tests window switching functionality by clicking a button that opens a new window, switching to the new window, and clicking on the Projects link

Starting URL: http://demo.automationtesting.in/Windows.html

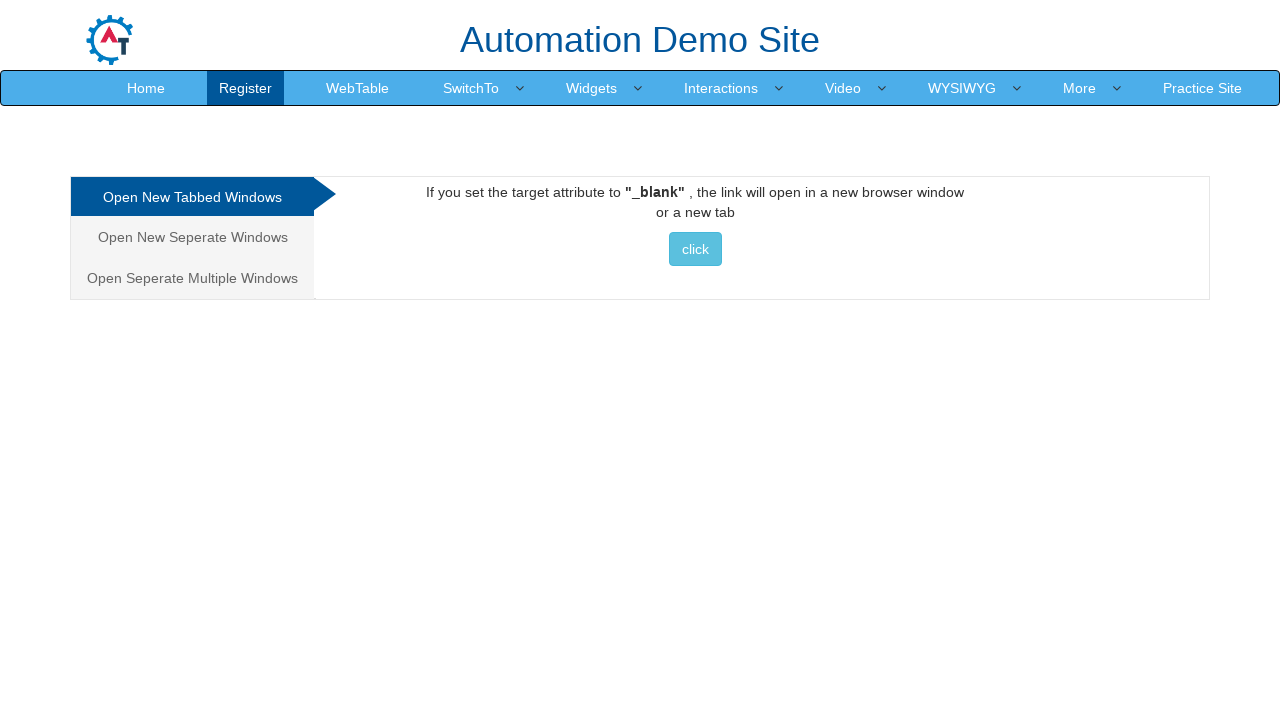

Clicked button to open new window at (695, 249) on xpath=//*[@id='Tabbed']/a/button
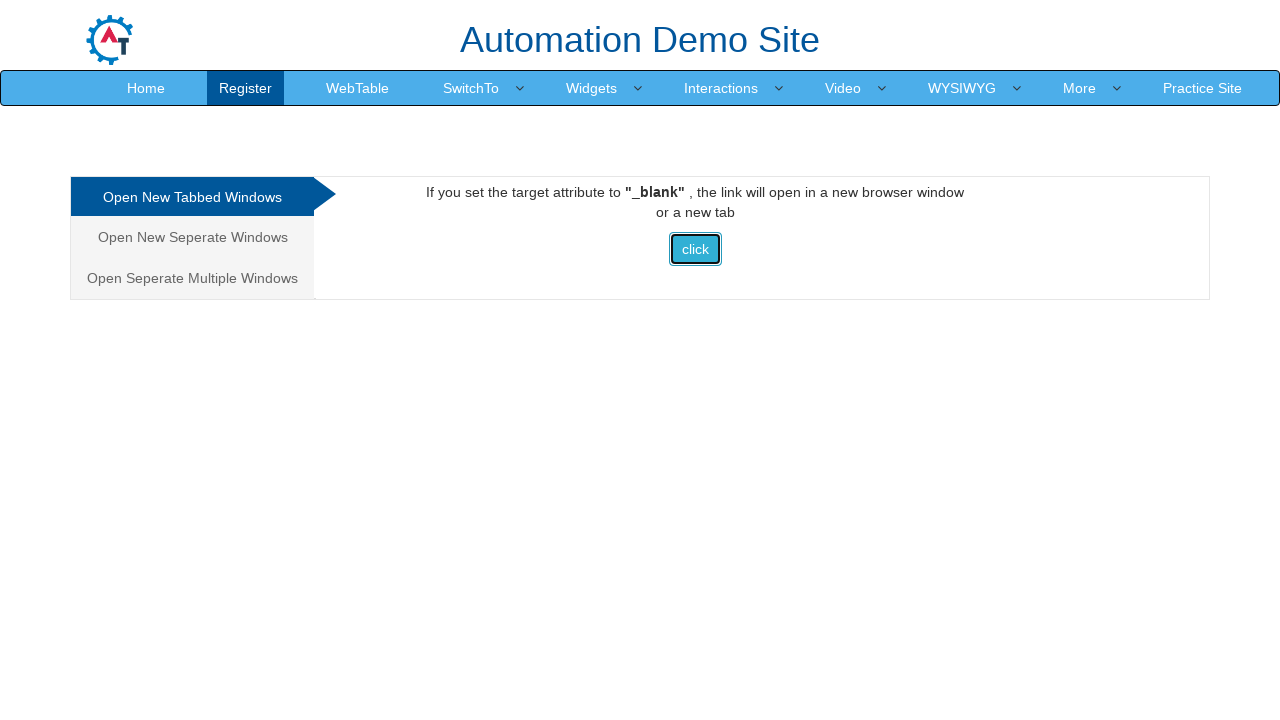

New window opened and captured
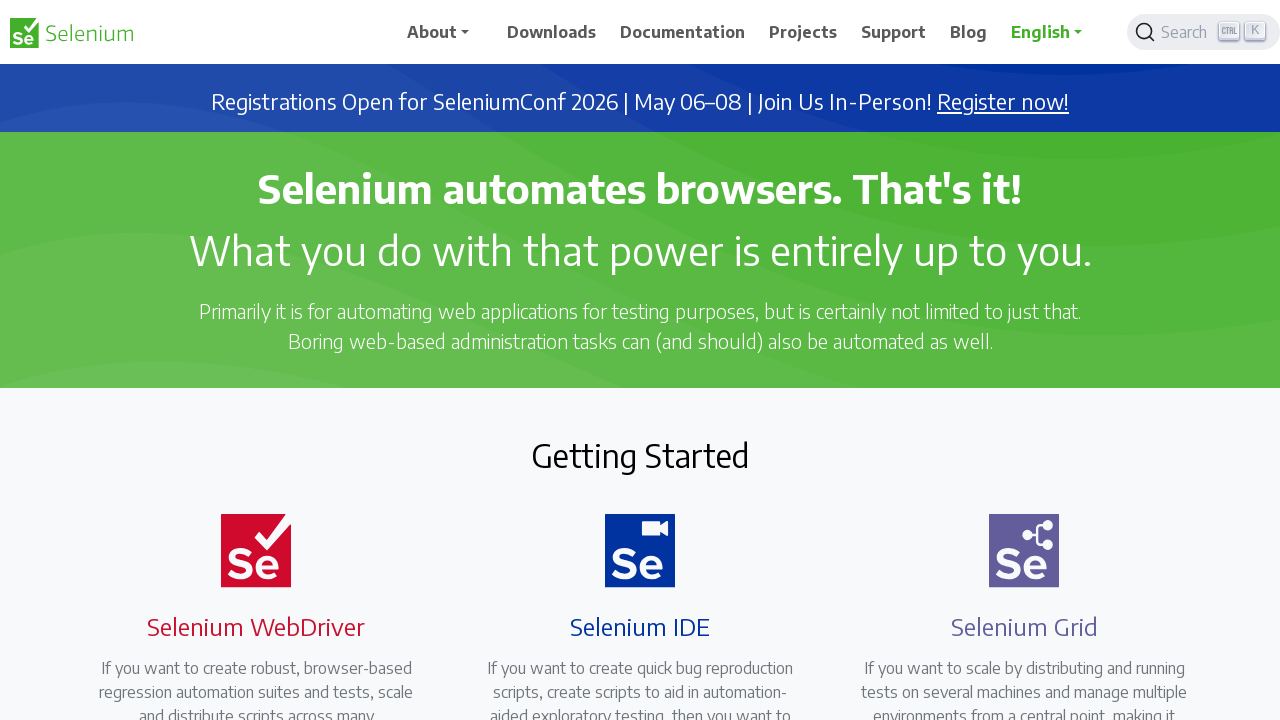

Clicked Projects link in new window at (803, 32) on text=Projects
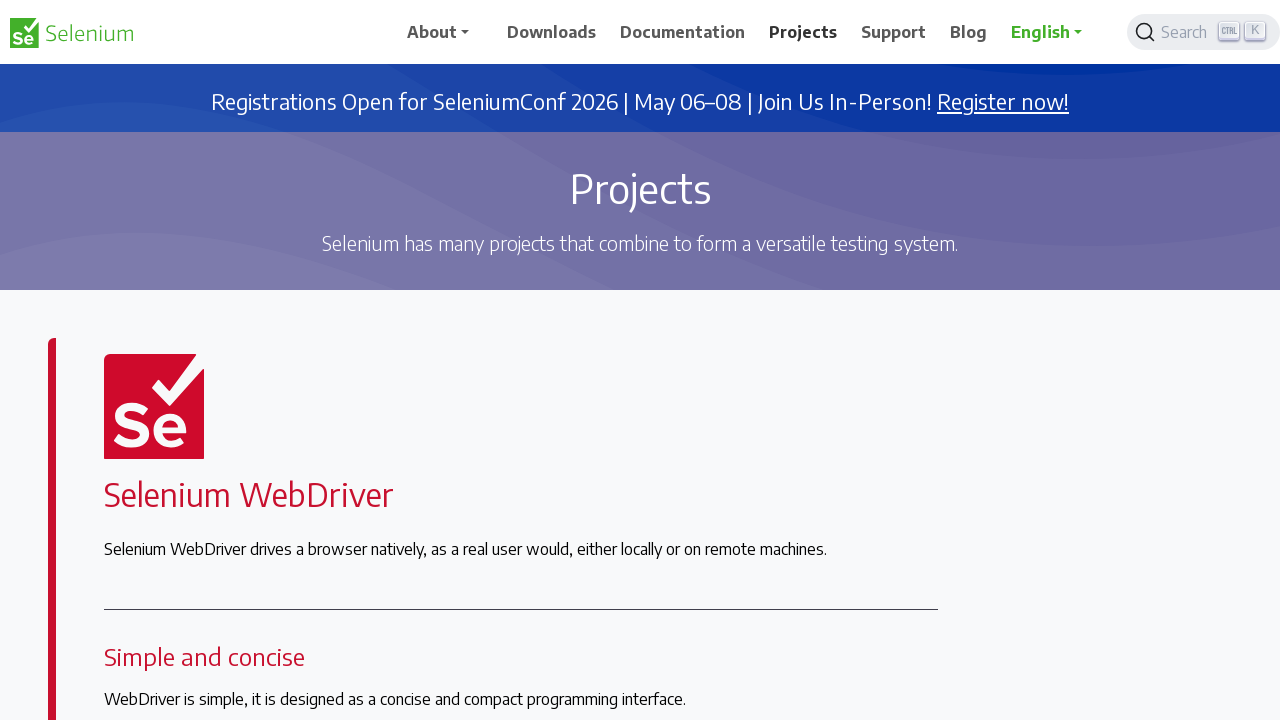

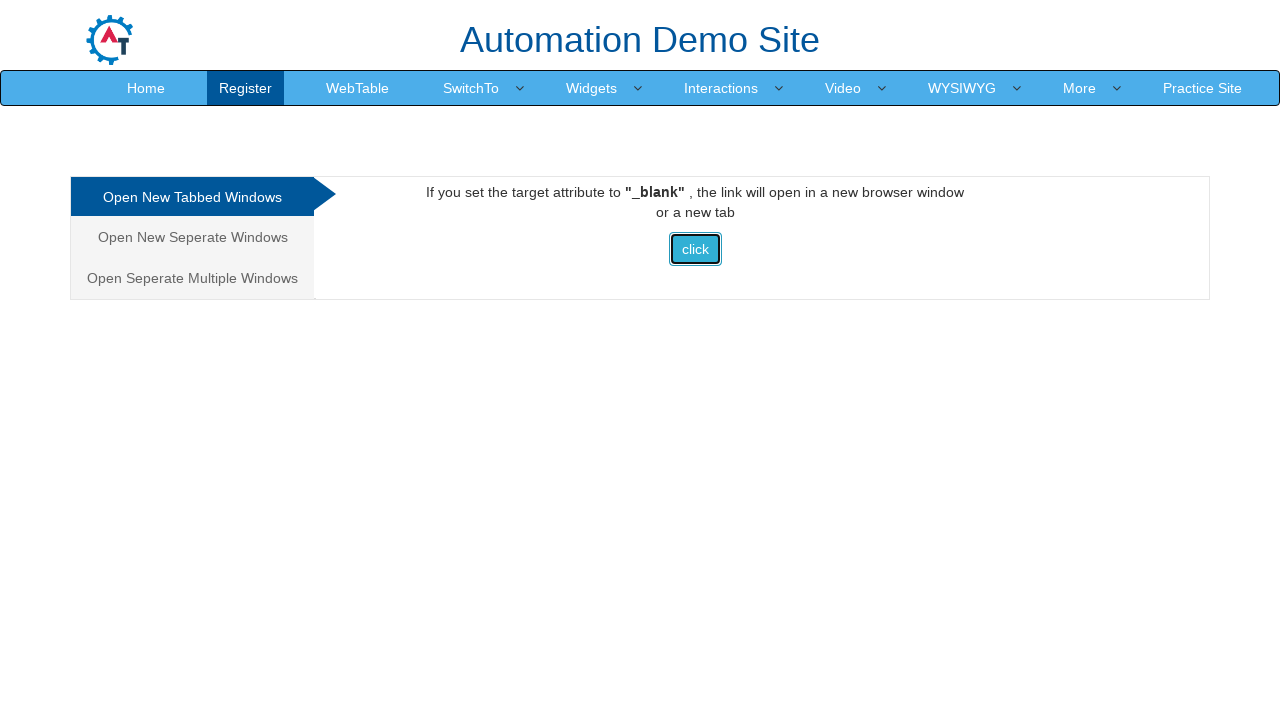